Tests filling out a complete student registration form including name, email, gender, phone, date of birth, subjects, hobbies, address, and state/city selection, then submits and verifies the result

Starting URL: https://demoqa.com/automation-practice-form

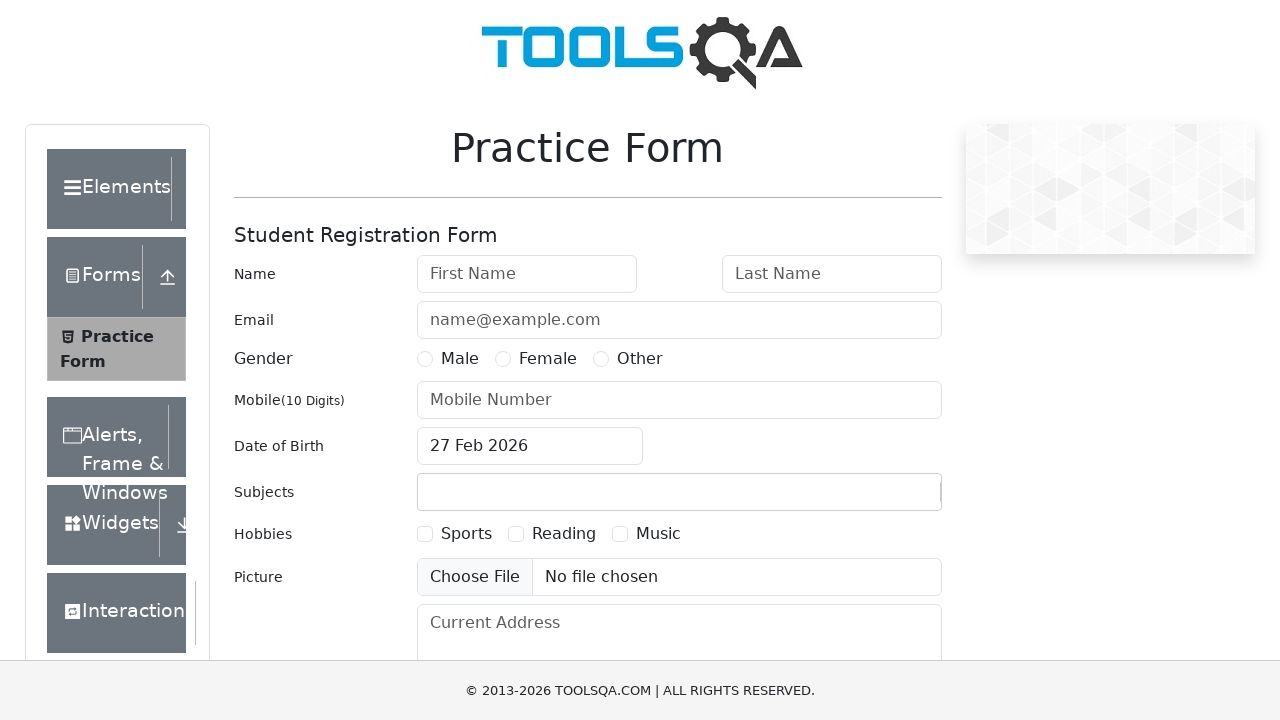

Filled first name field with 'Peter' on #firstName
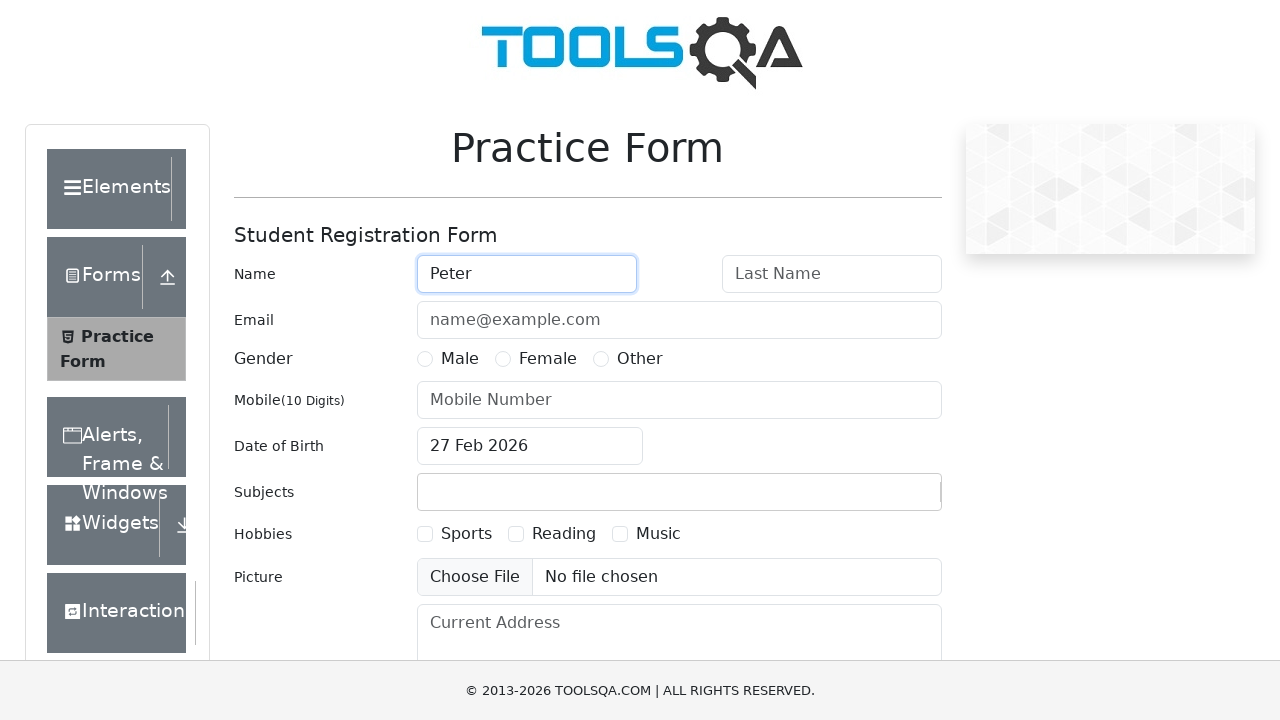

Filled last name field with 'Ivanov' on #lastName
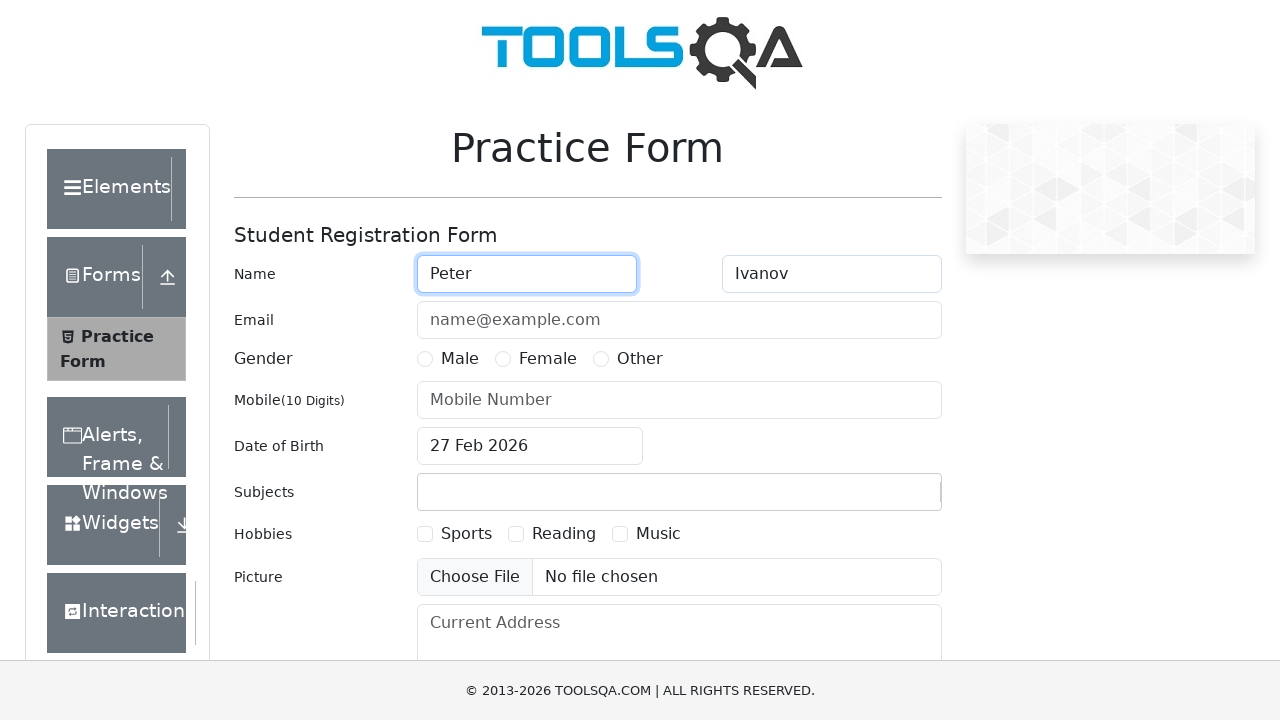

Filled email field with 'a@a.ru' on #userEmail
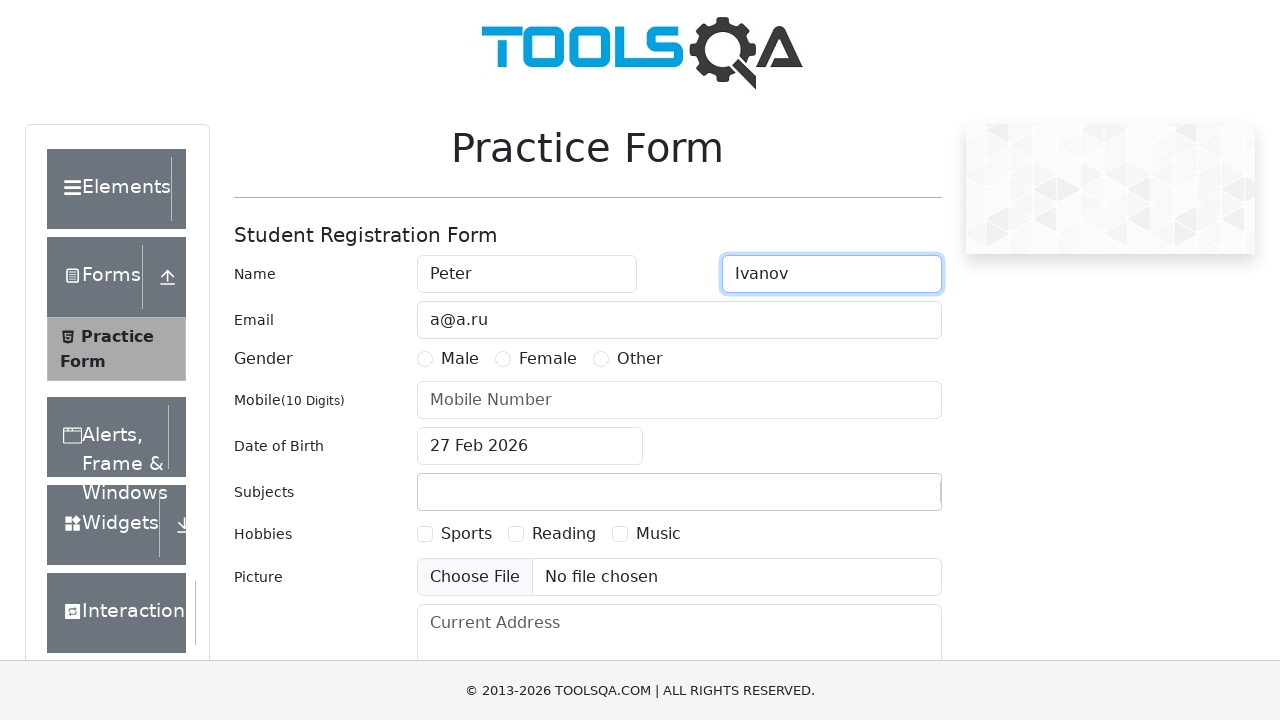

Selected Male gender option at (460, 359) on [for='gender-radio-1']
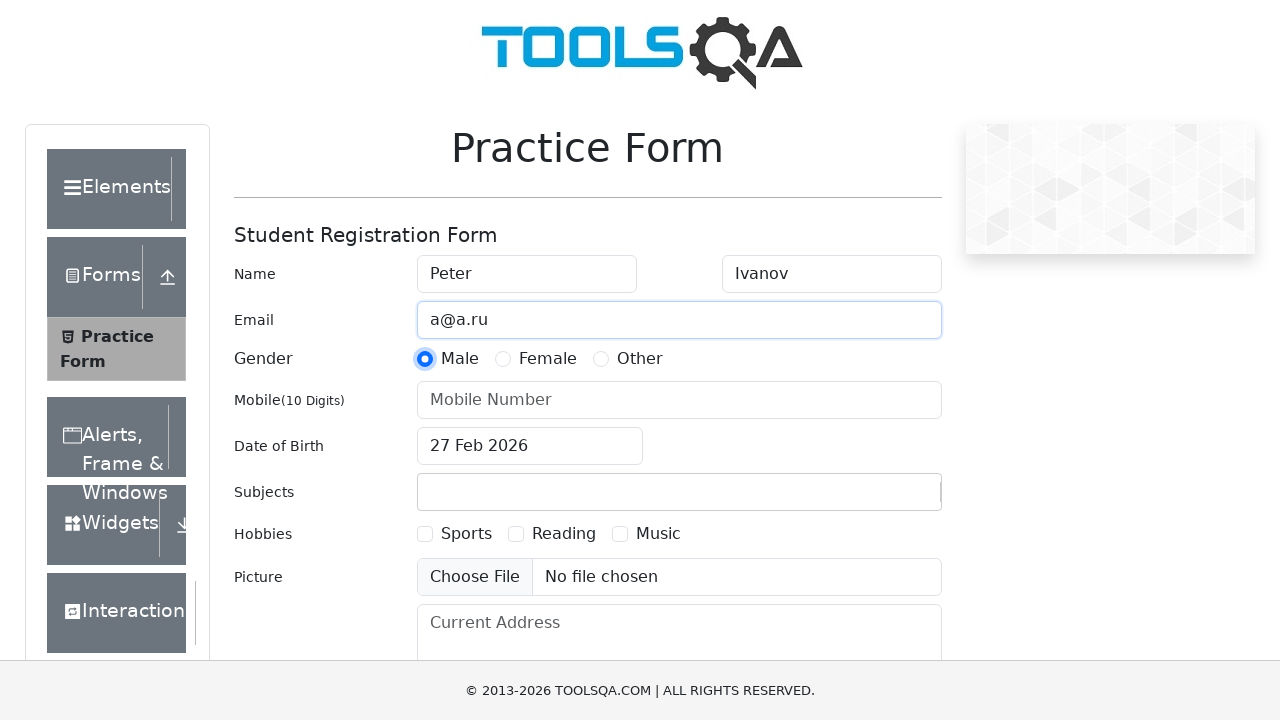

Filled phone number field with '1234567890' on #userNumber
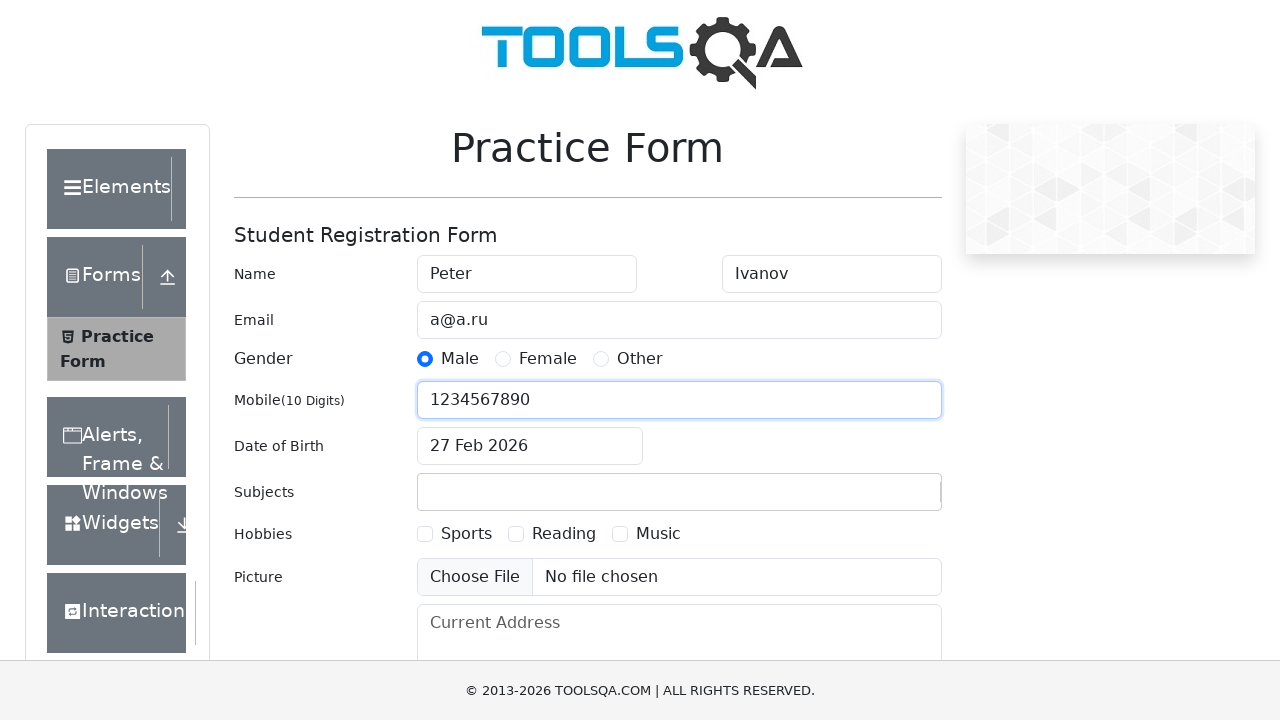

Clicked date of birth input field at (530, 446) on #dateOfBirthInput
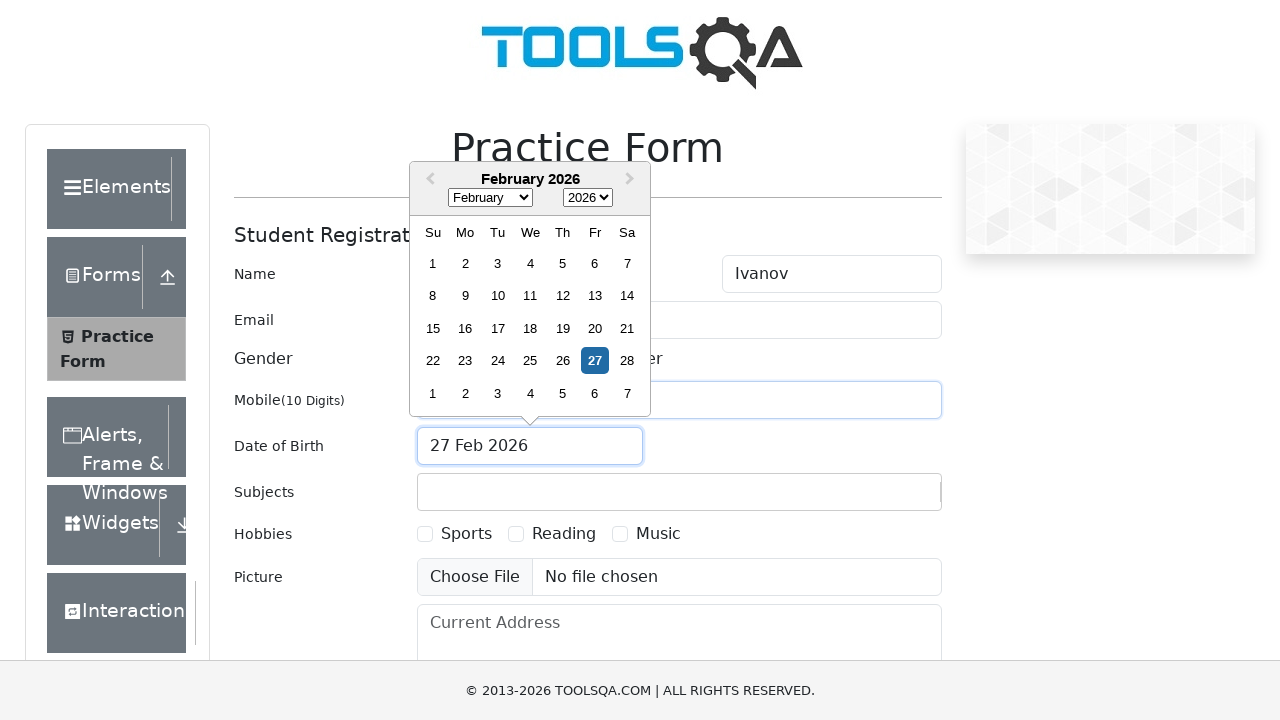

Selected November from month dropdown on select.react-datepicker__month-select
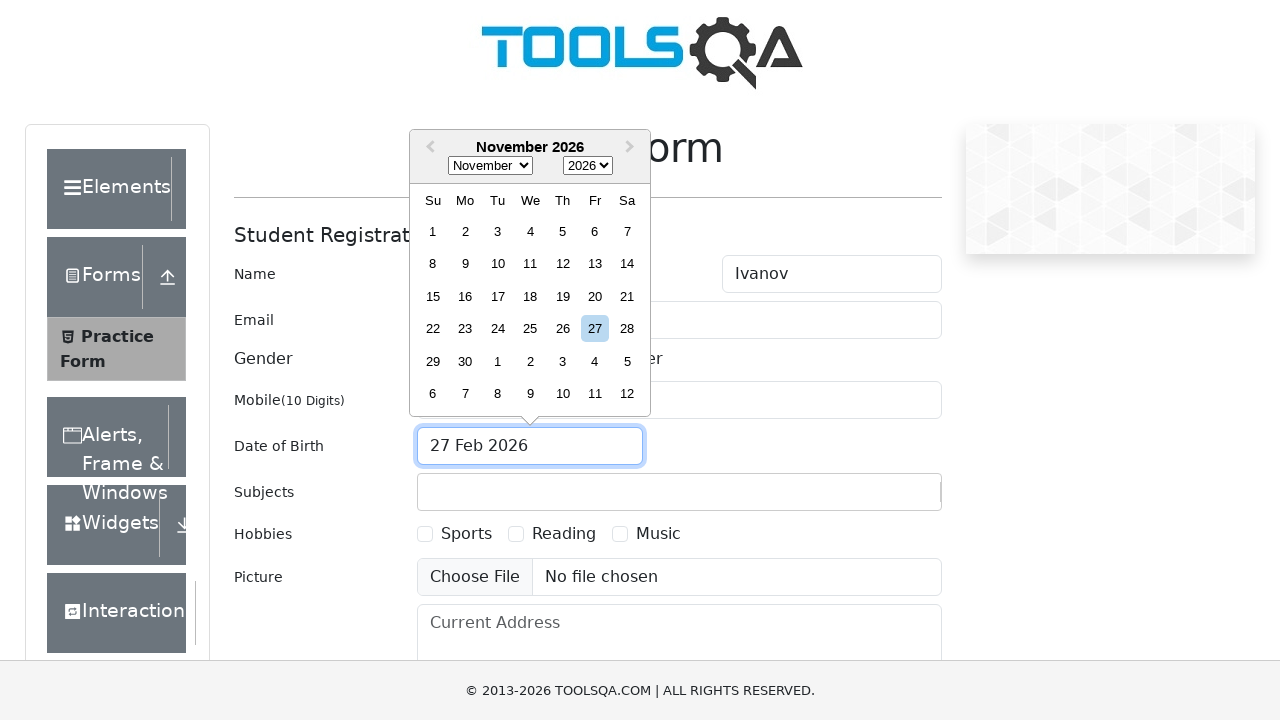

Selected 1985 from year dropdown on select.react-datepicker__year-select
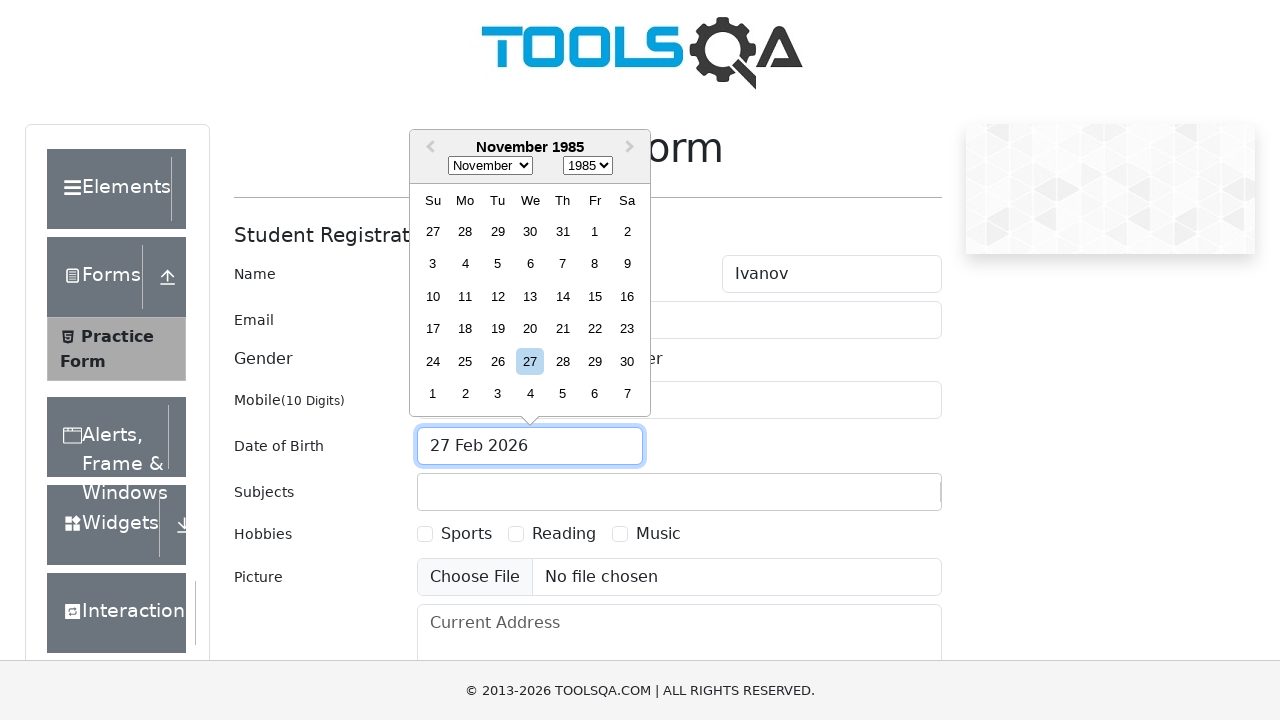

Selected day 15 from date picker at (595, 296) on xpath=//div[@aria-label='Choose Friday, November 15th, 1985']
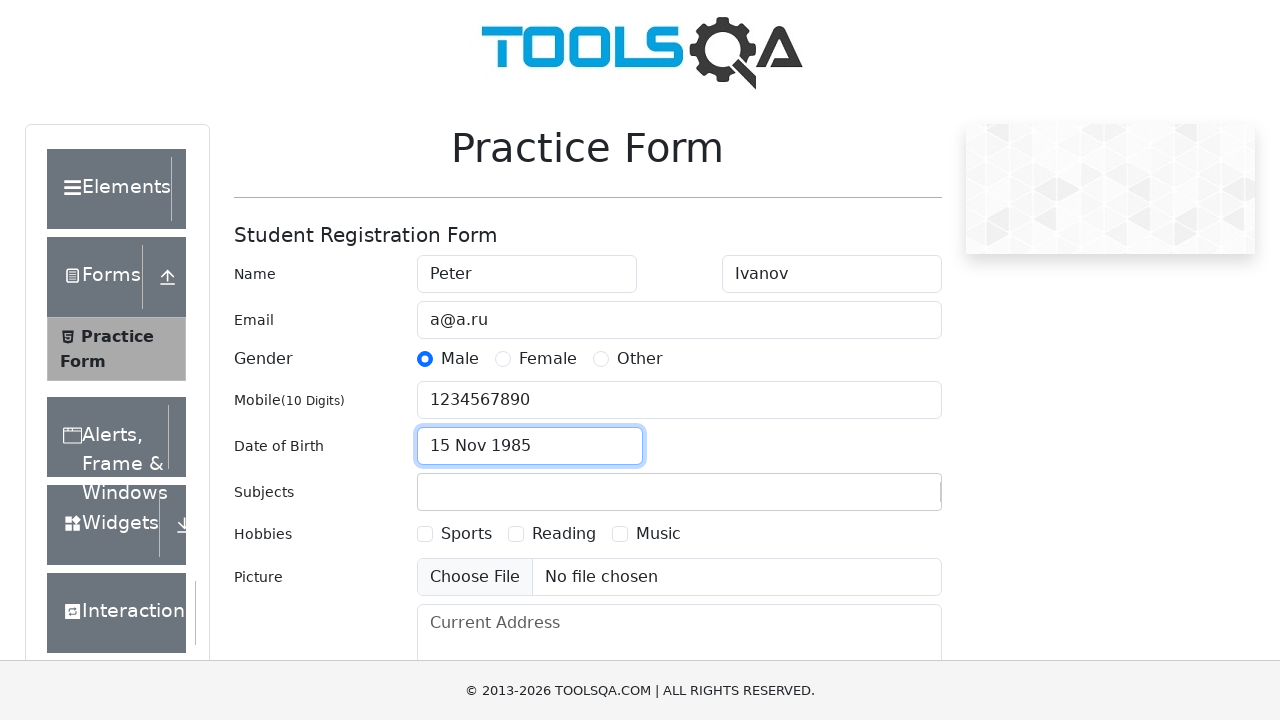

Filled subjects input field with 'Maths' on #subjectsInput
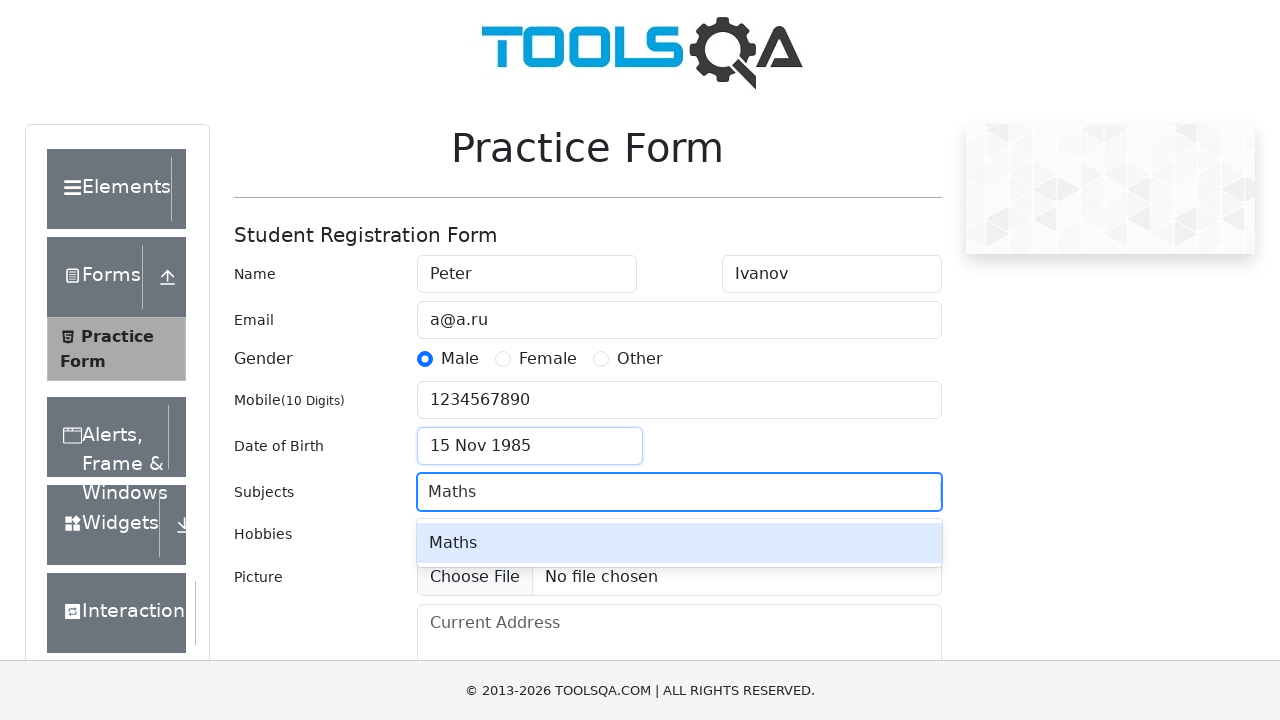

Selected first subject option from dropdown at (679, 543) on #react-select-2-option-0
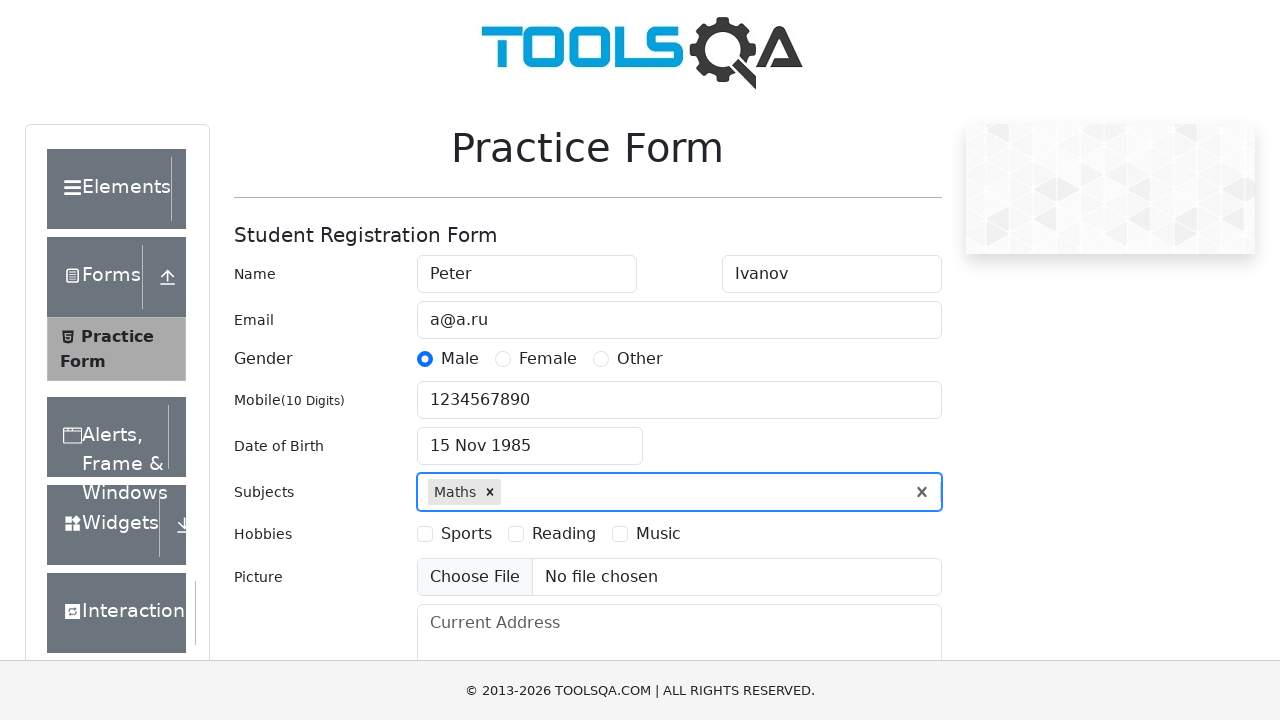

Selected Sports hobby checkbox at (466, 534) on [for=hobbies-checkbox-1]
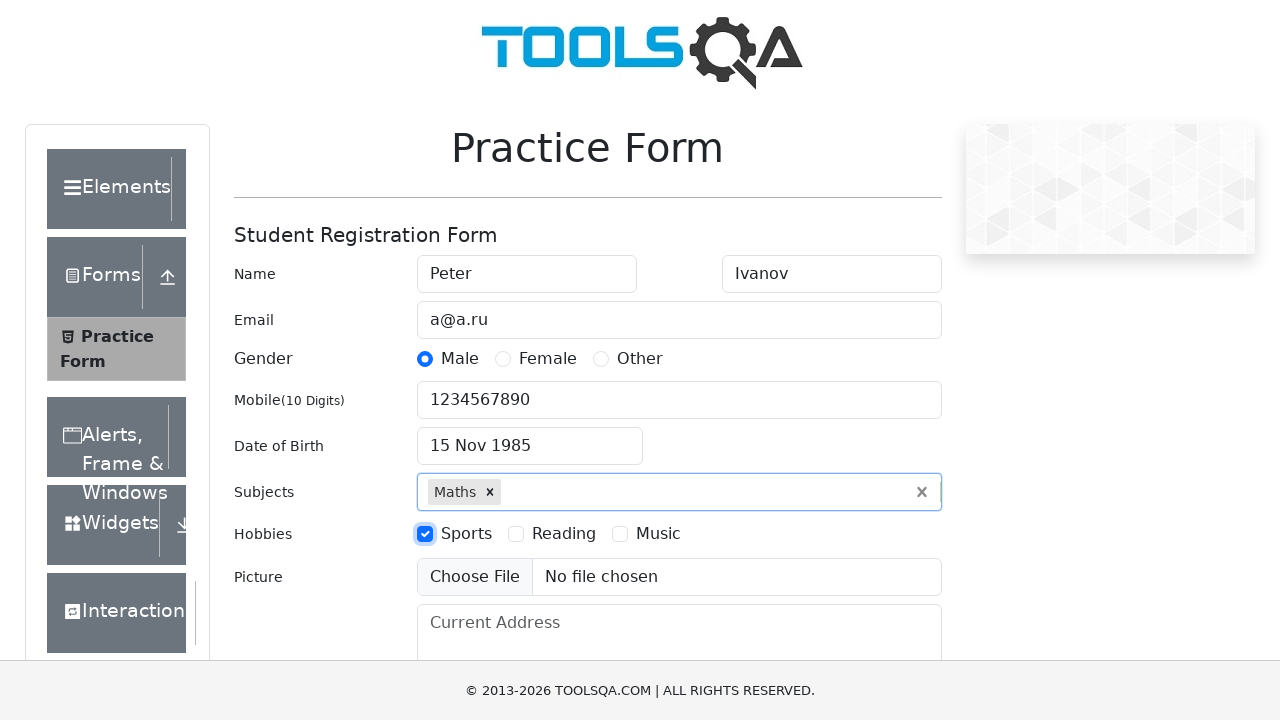

Filled current address field with 'CA, San Francisco, 17 avn, 1' on #currentAddress
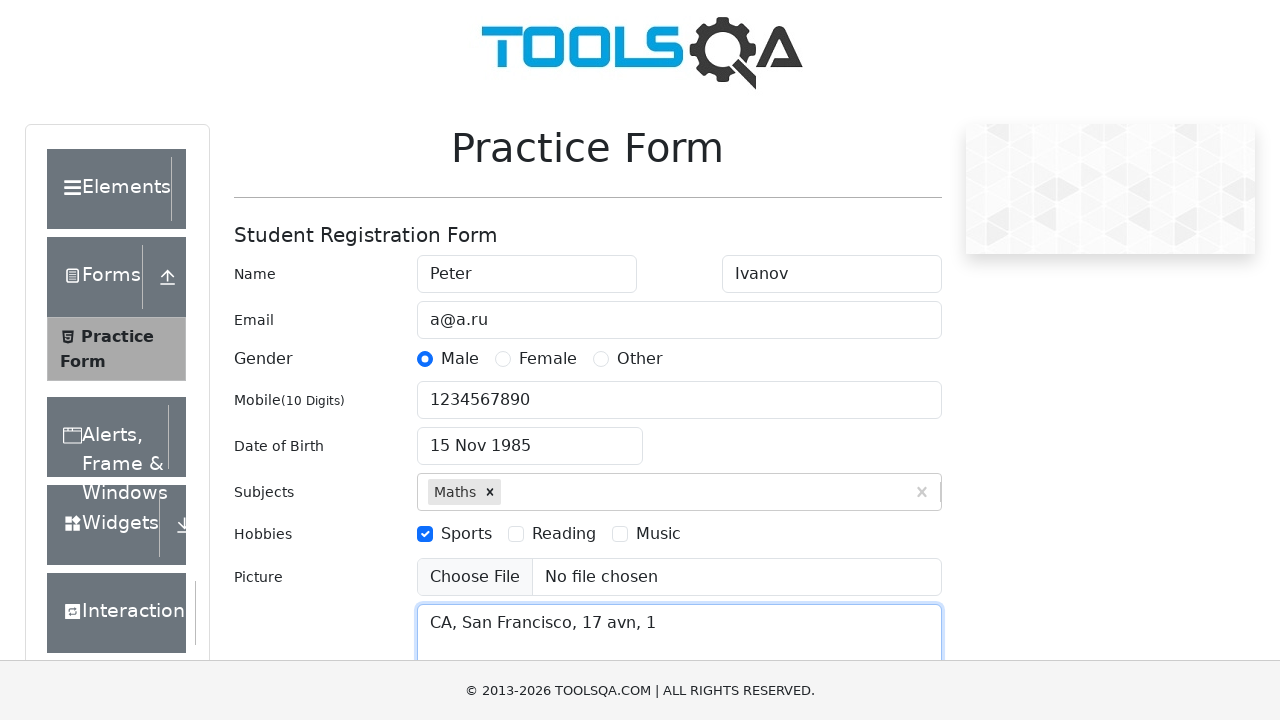

Filled state input field with 'NCR' on #react-select-3-input
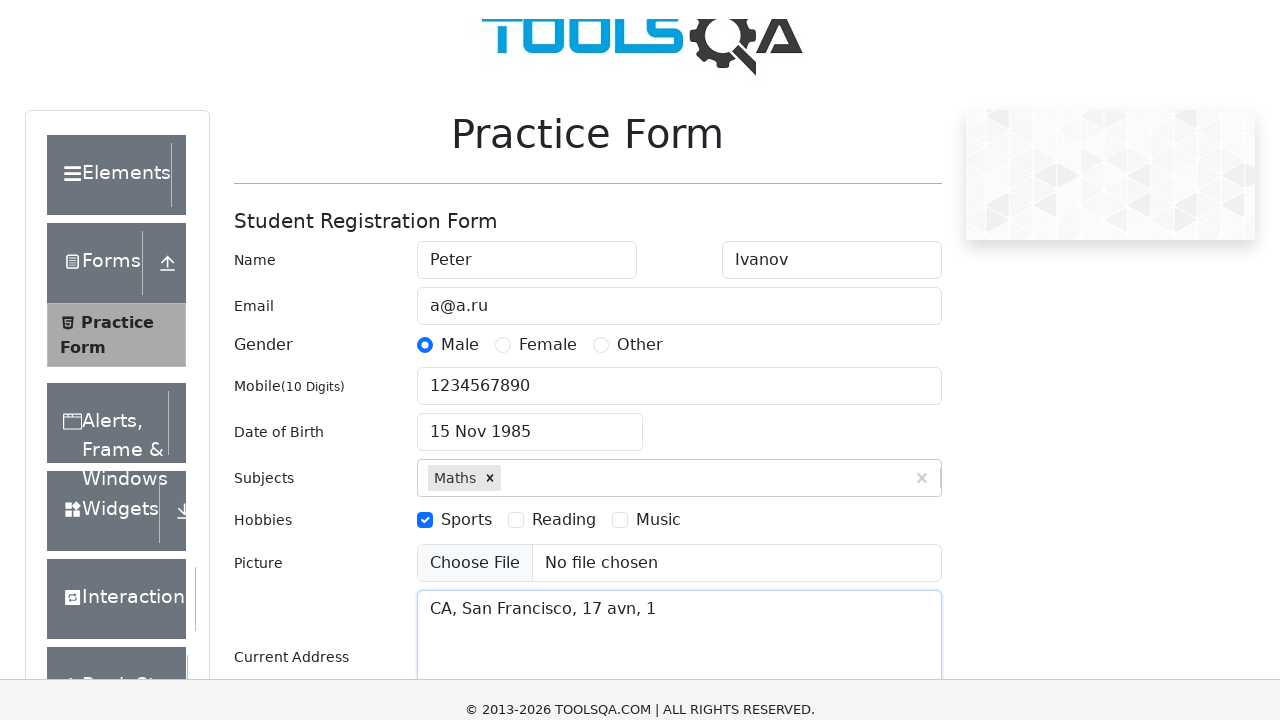

Selected first state option from dropdown at (527, 688) on #react-select-3-option-0
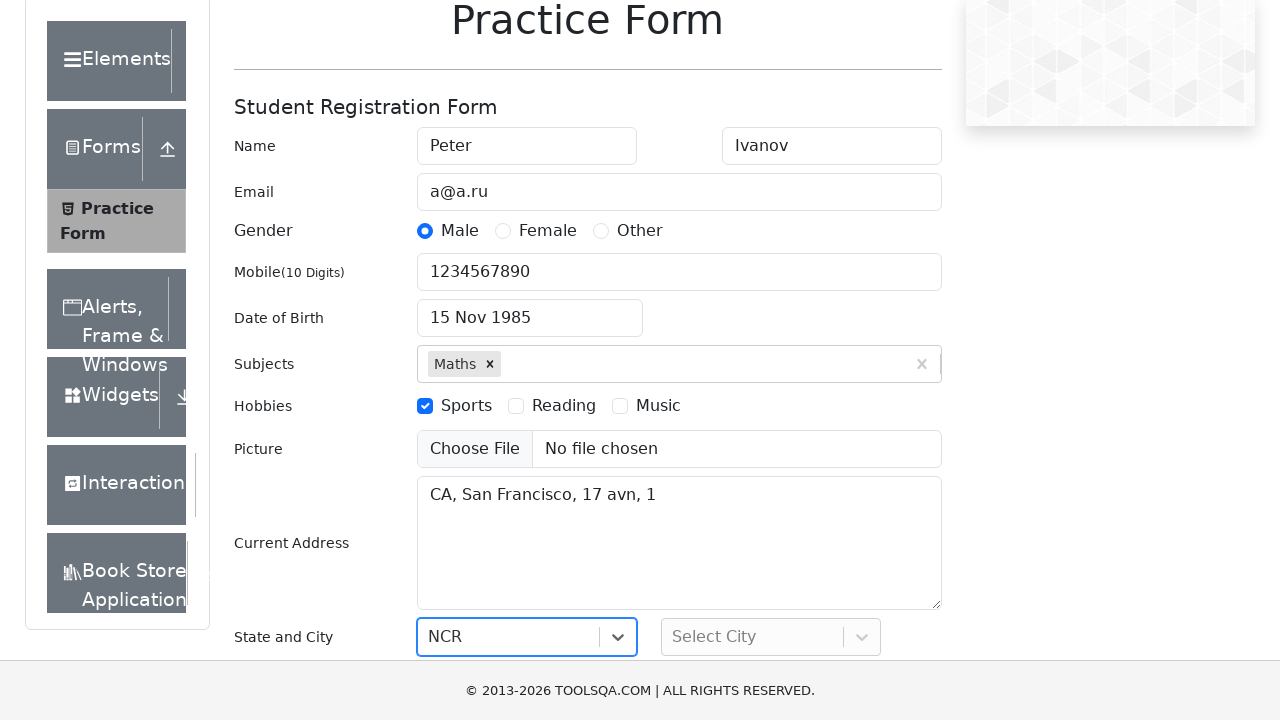

Filled city input field with 'Delhi' on #react-select-4-input
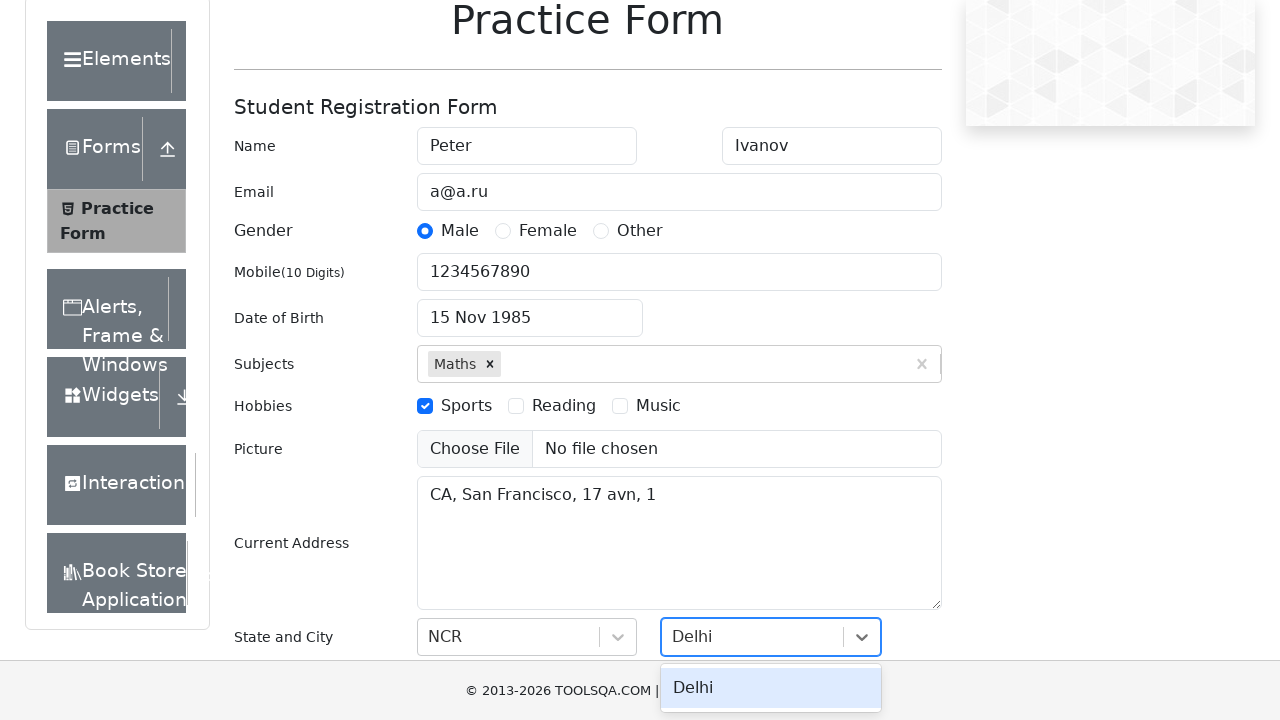

Selected first city option from dropdown at (771, 688) on #react-select-4-option-0
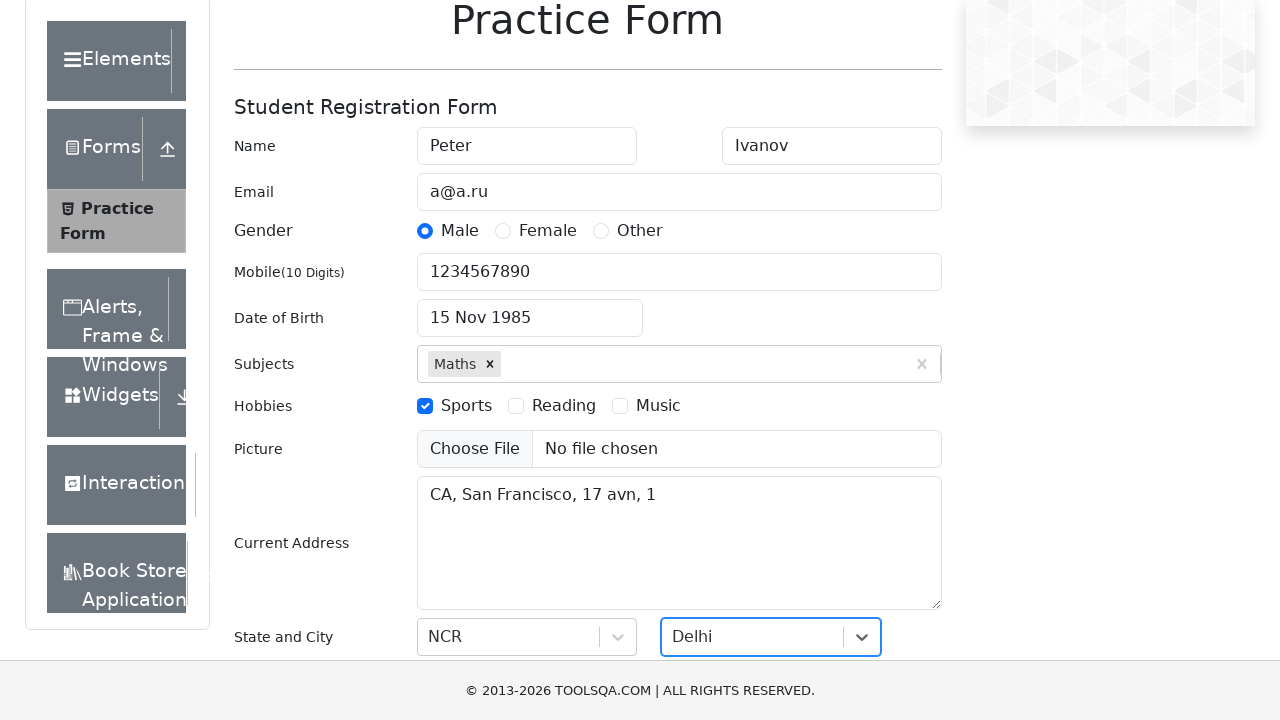

Submitted registration form
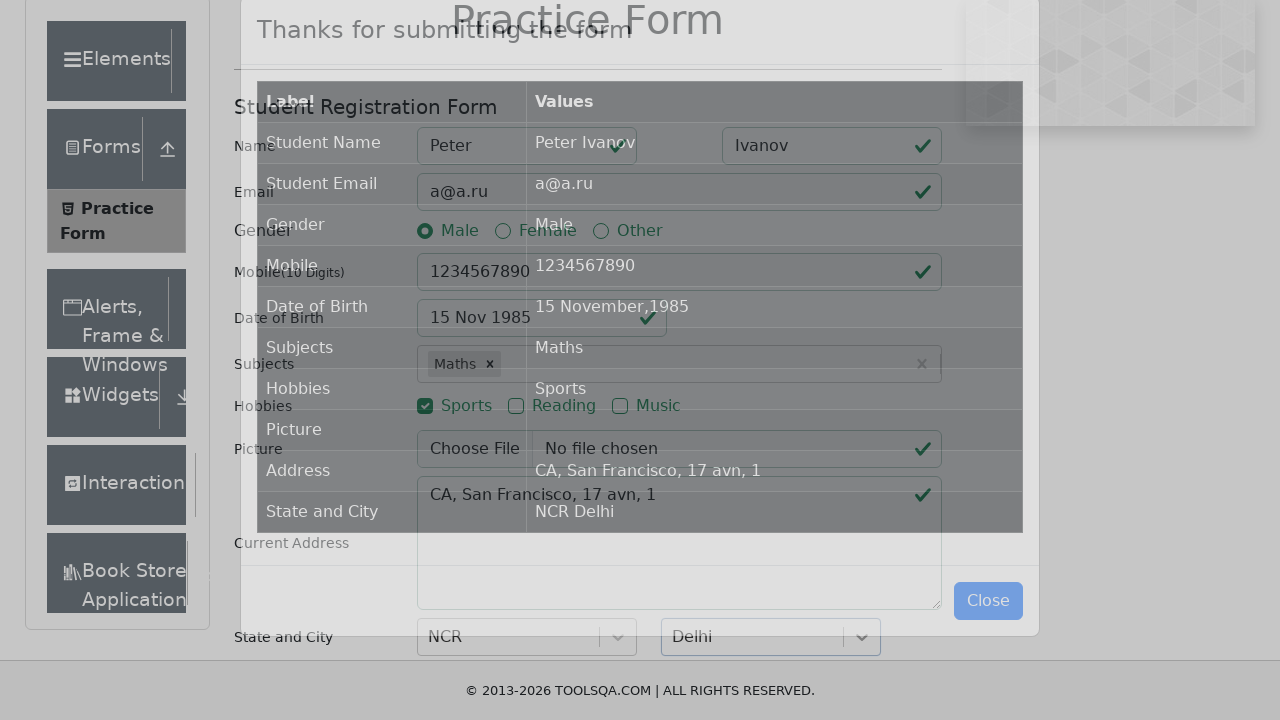

Result table appeared confirming form submission
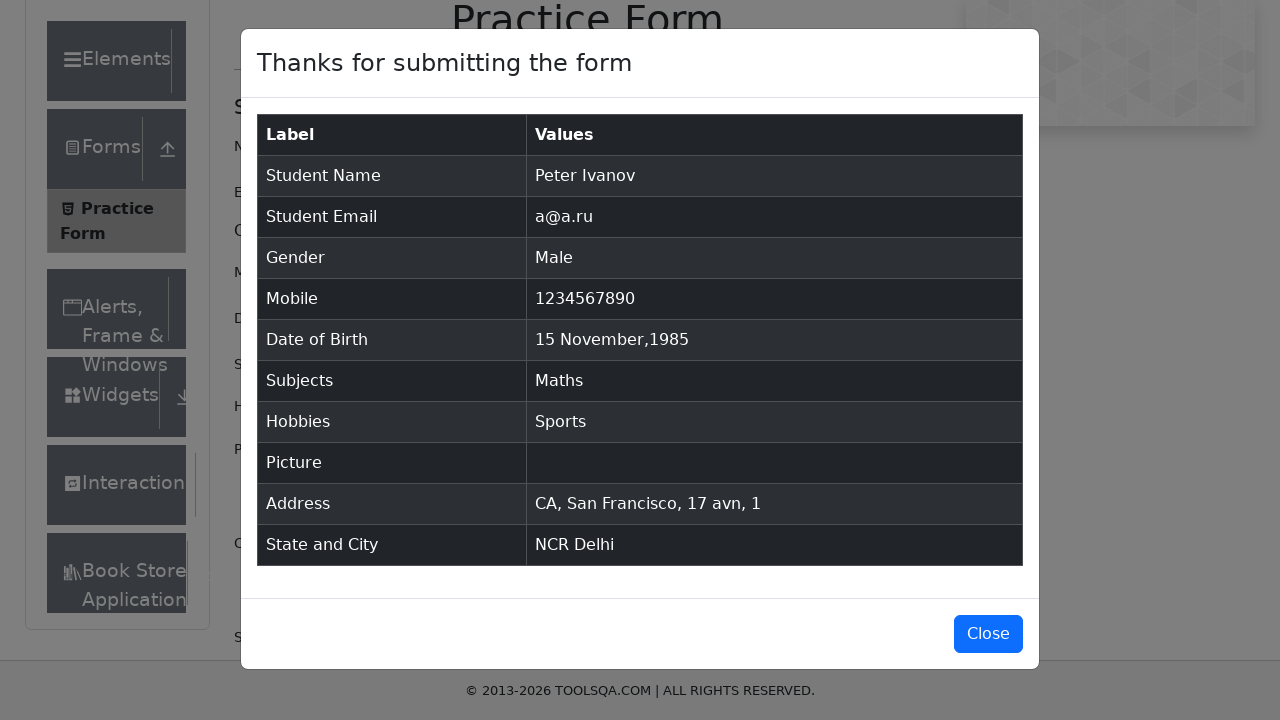

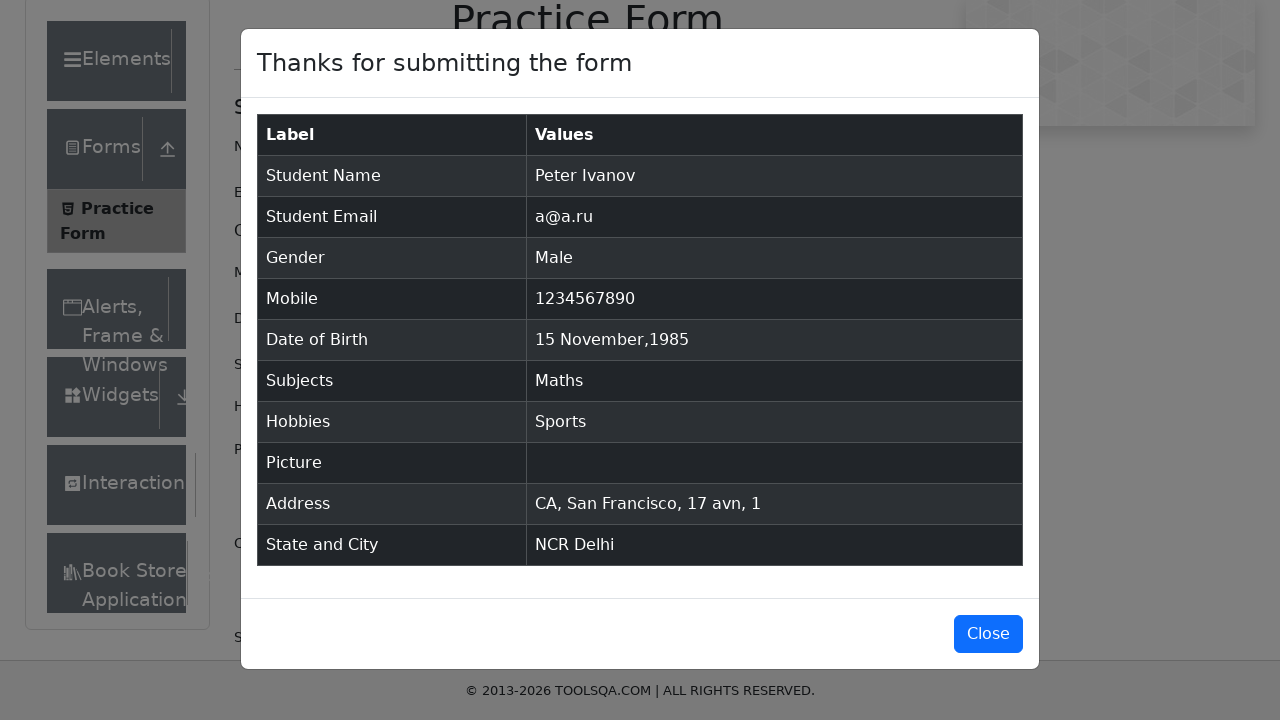